Tests double-click and right-click button actions and verifies the corresponding messages appear

Starting URL: https://demoqa.com/buttons

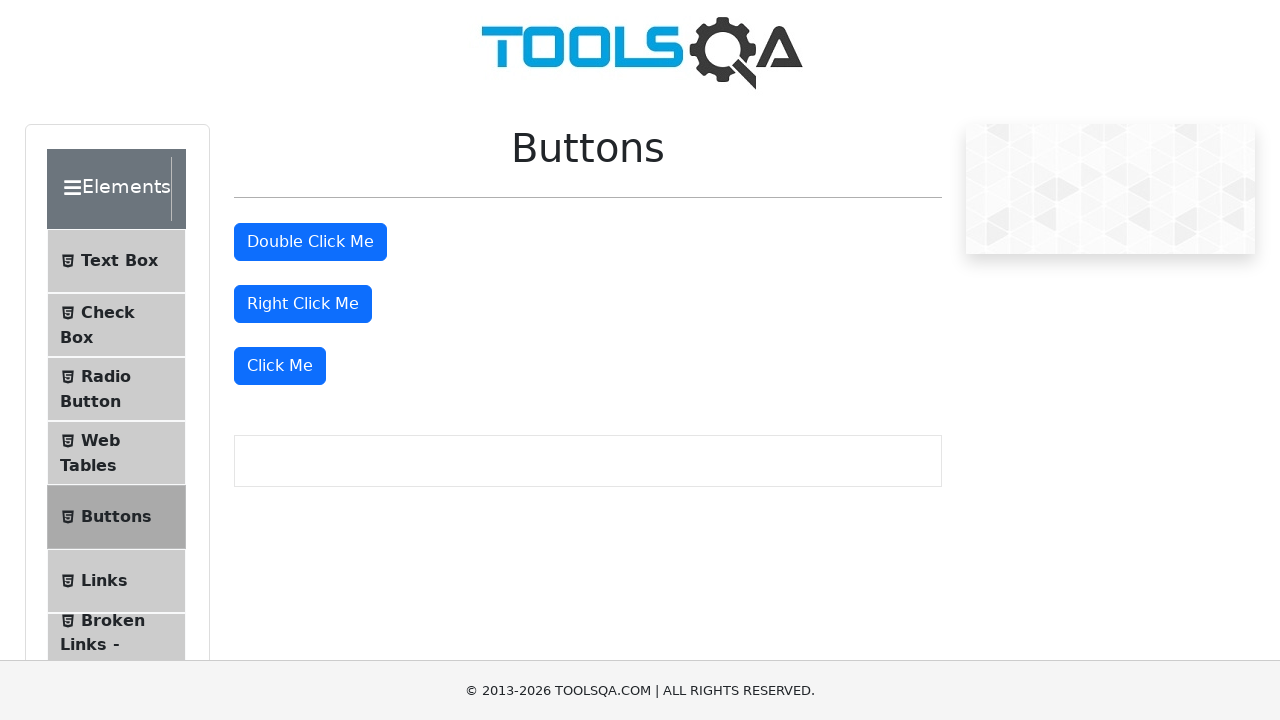

Double-clicked the double click button at (310, 242) on #doubleClickBtn
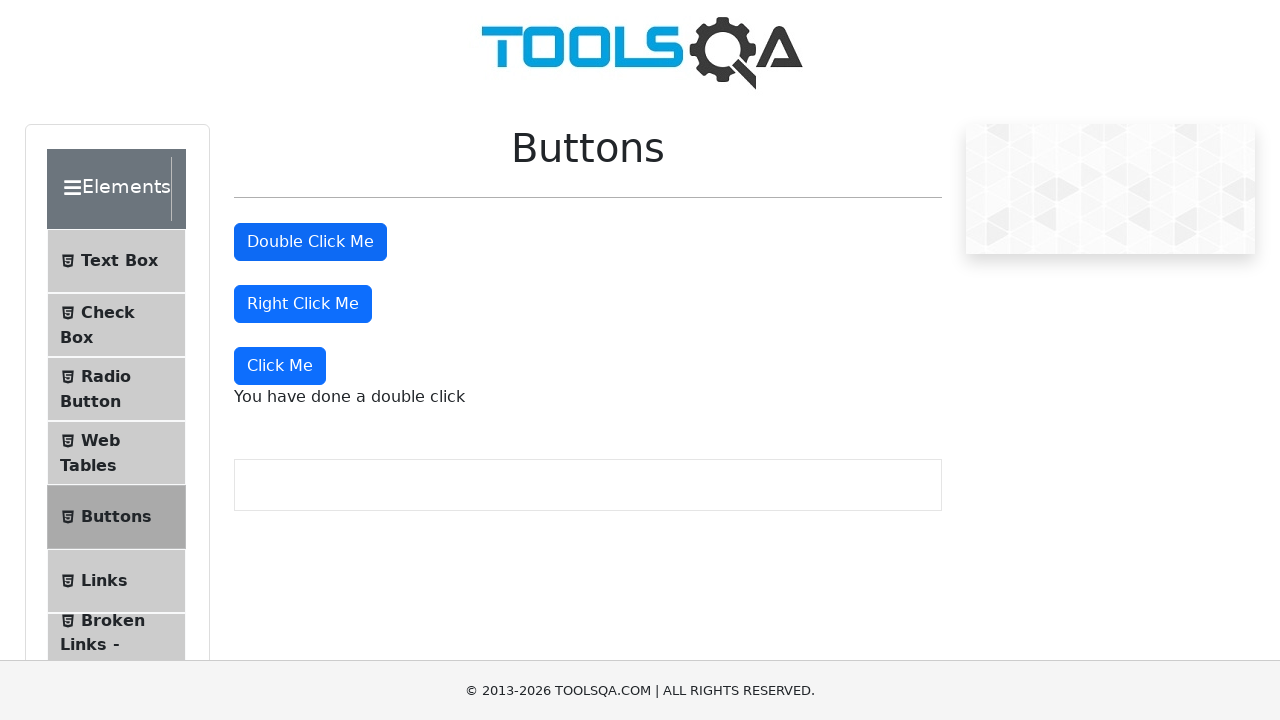

Double click message appeared
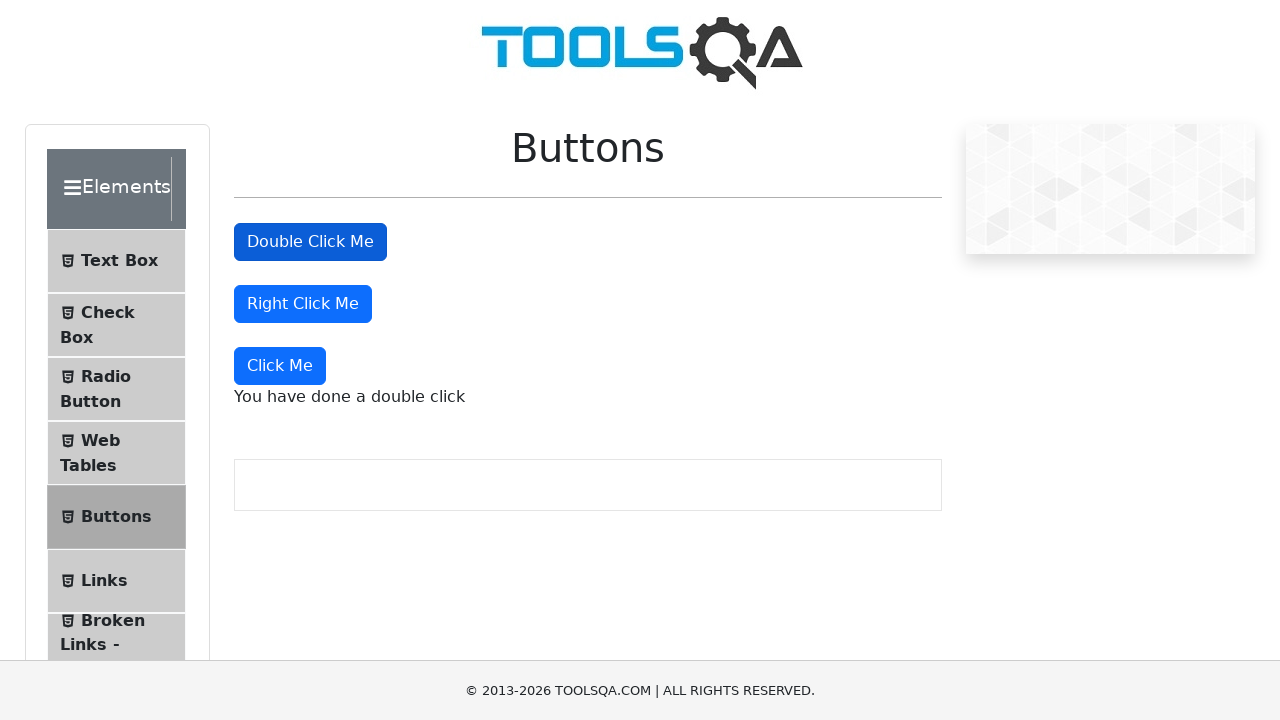

Right-clicked the right click button at (303, 304) on #rightClickBtn
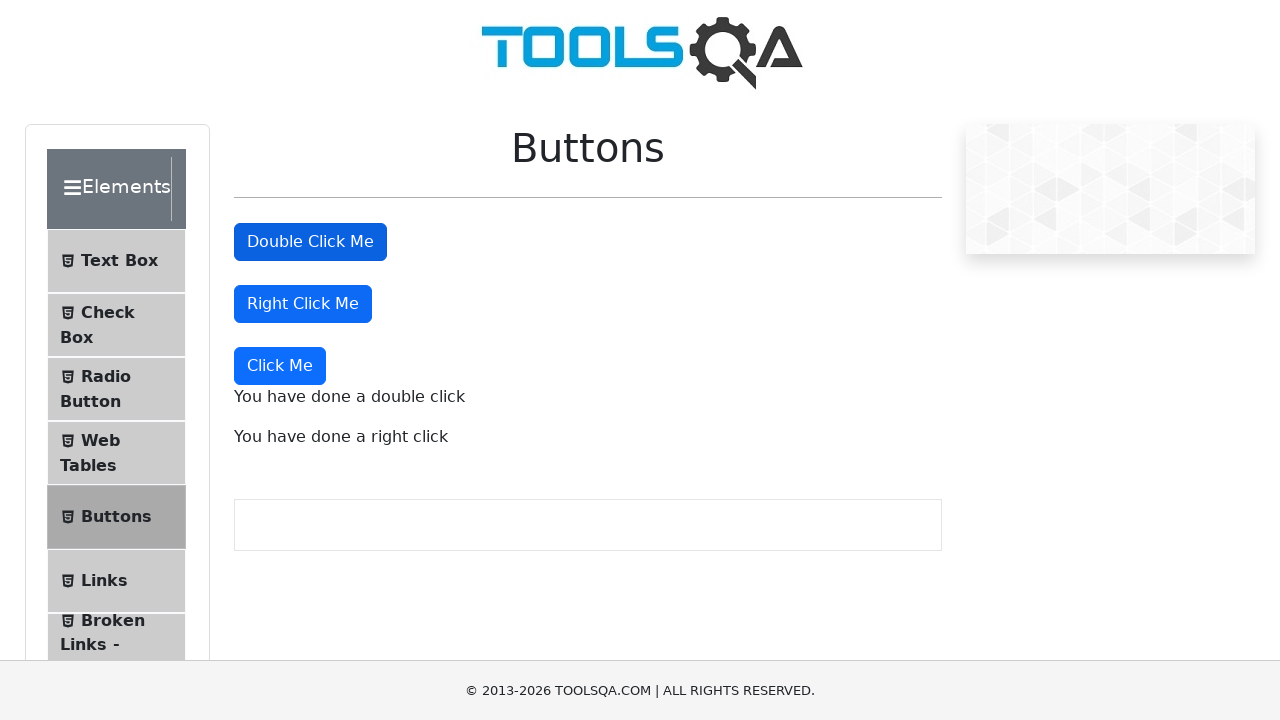

Right click message appeared
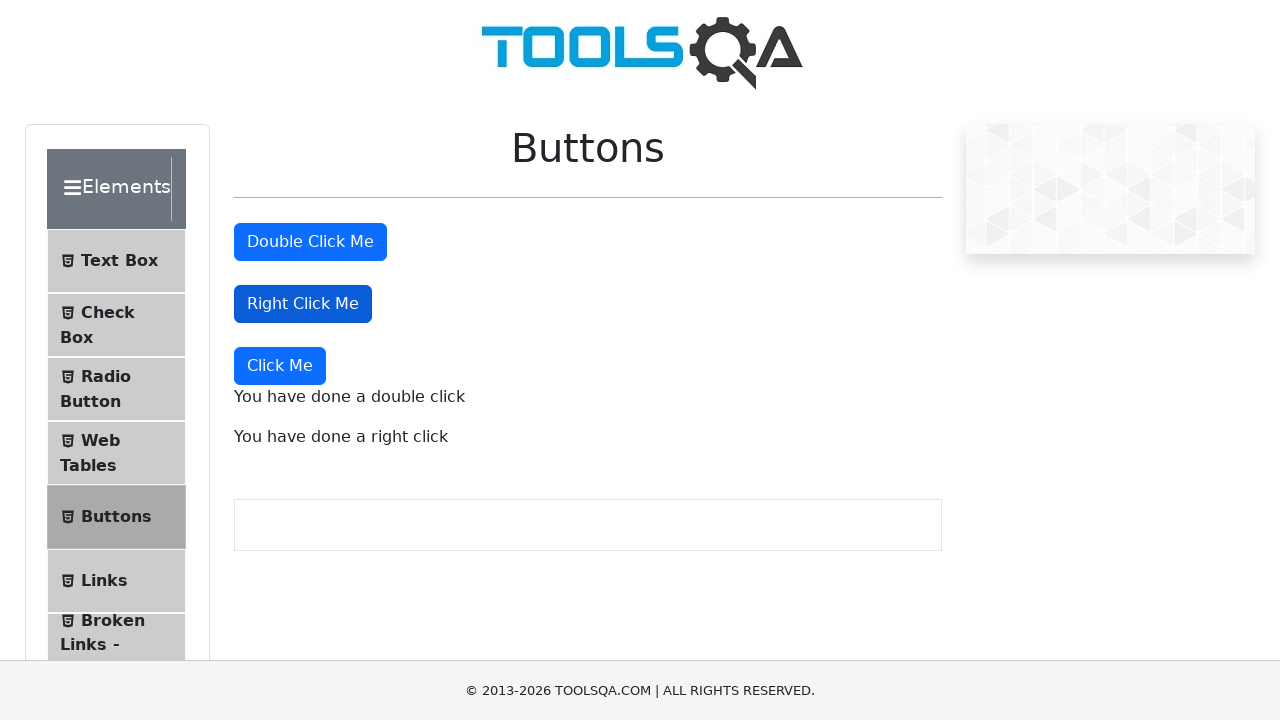

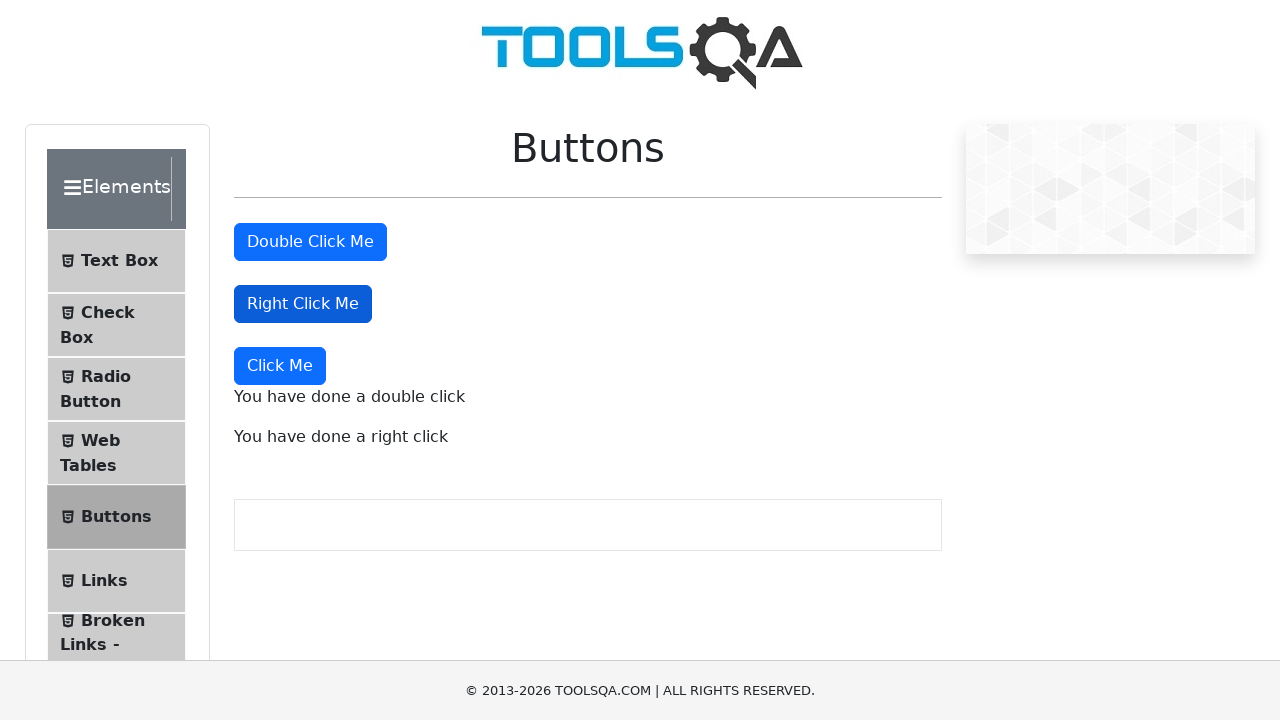